Tests mortgage calculator functionality by entering a purchase price, showing advanced options, selecting a start month, and clicking calculate to get the monthly payment result.

Starting URL: https://www.mlcalc.com

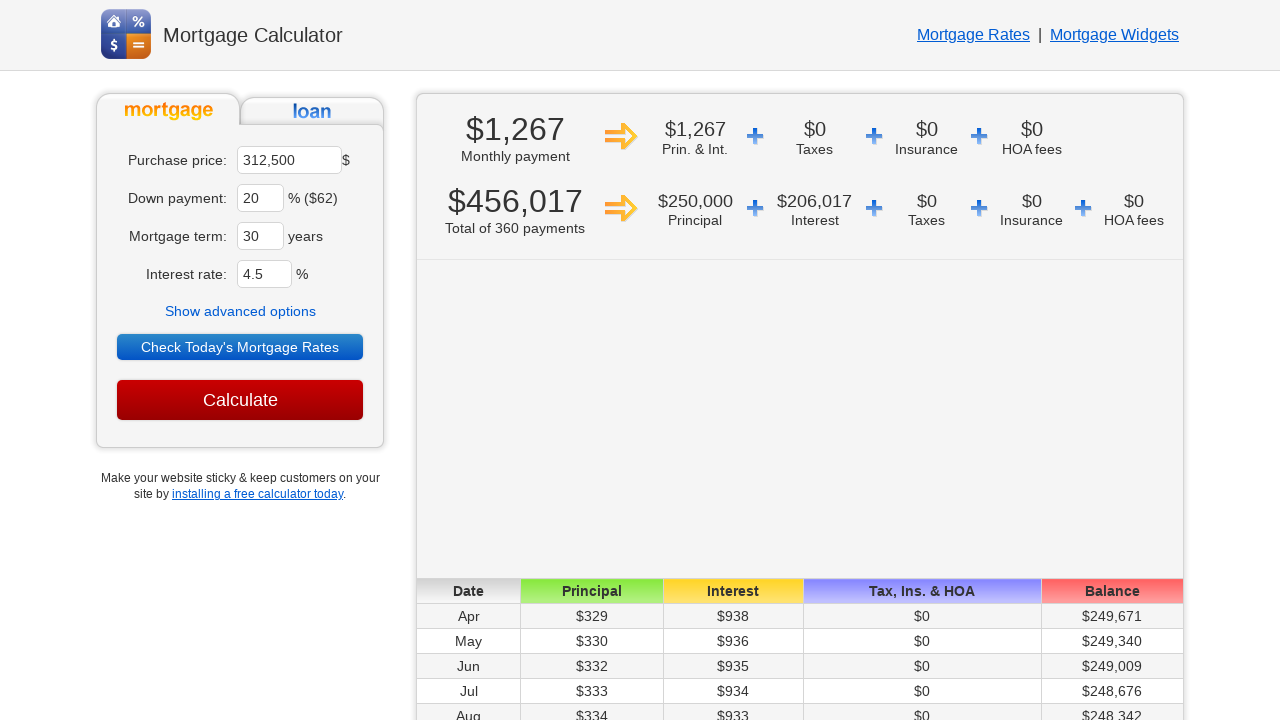

Cleared purchase price field on #ma
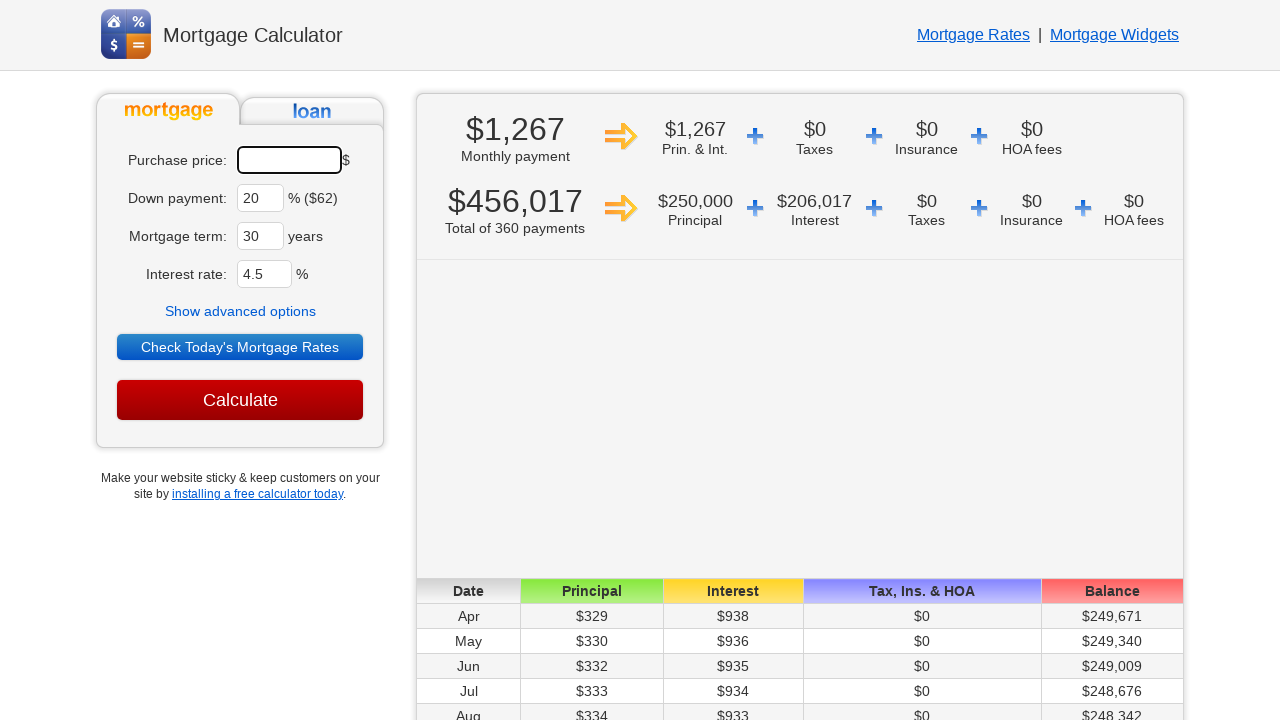

Entered purchase price of 450000 on #ma
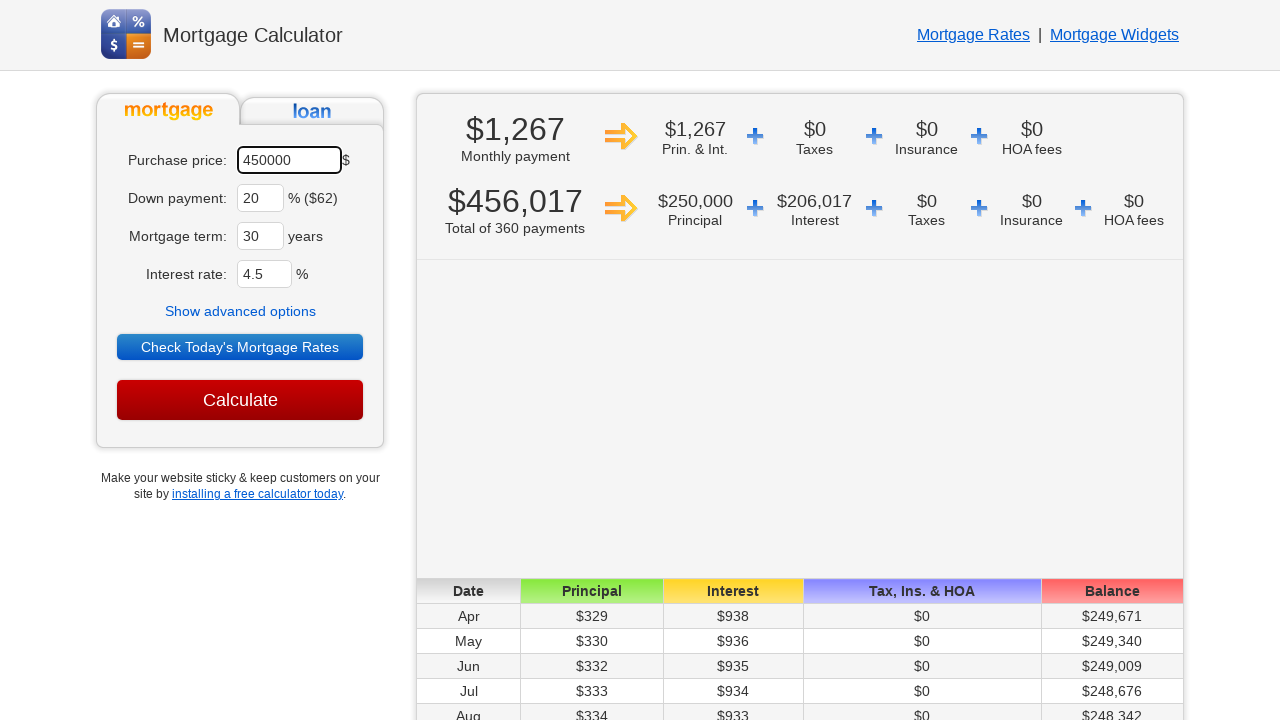

Clicked to show advanced options at (240, 311) on text=Show advanced options
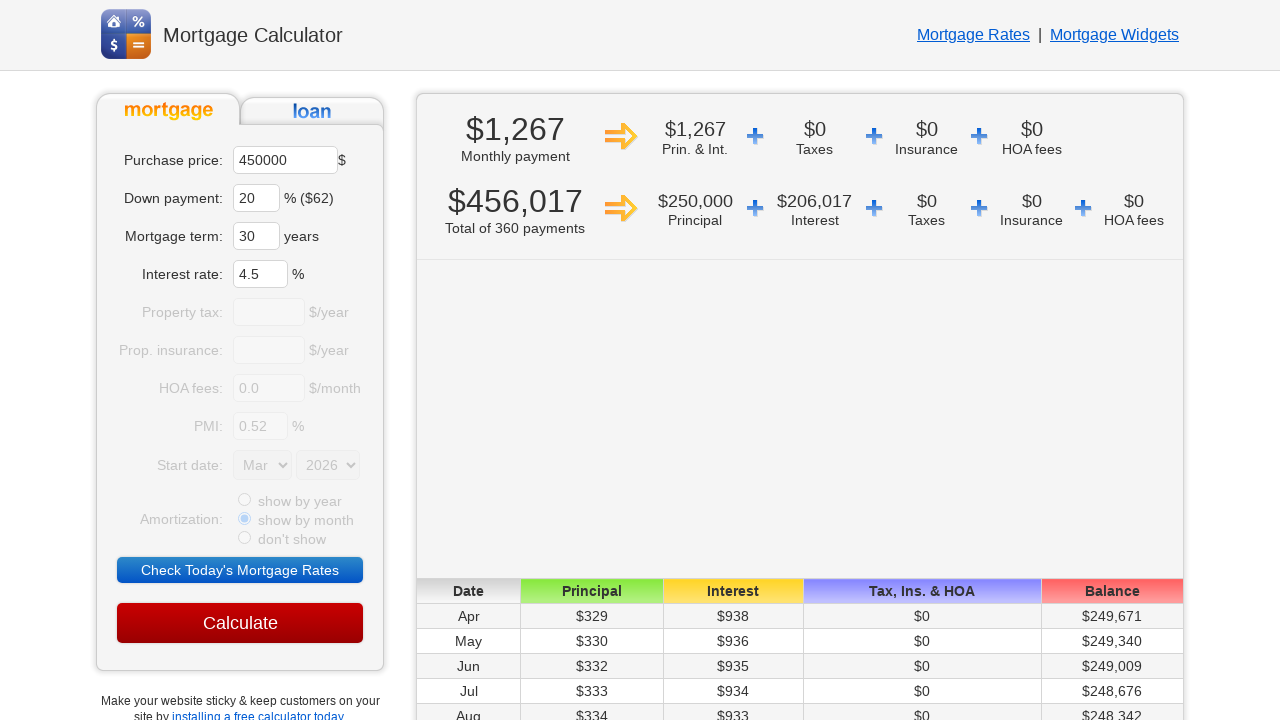

Selected June as start month on select[name='sm']
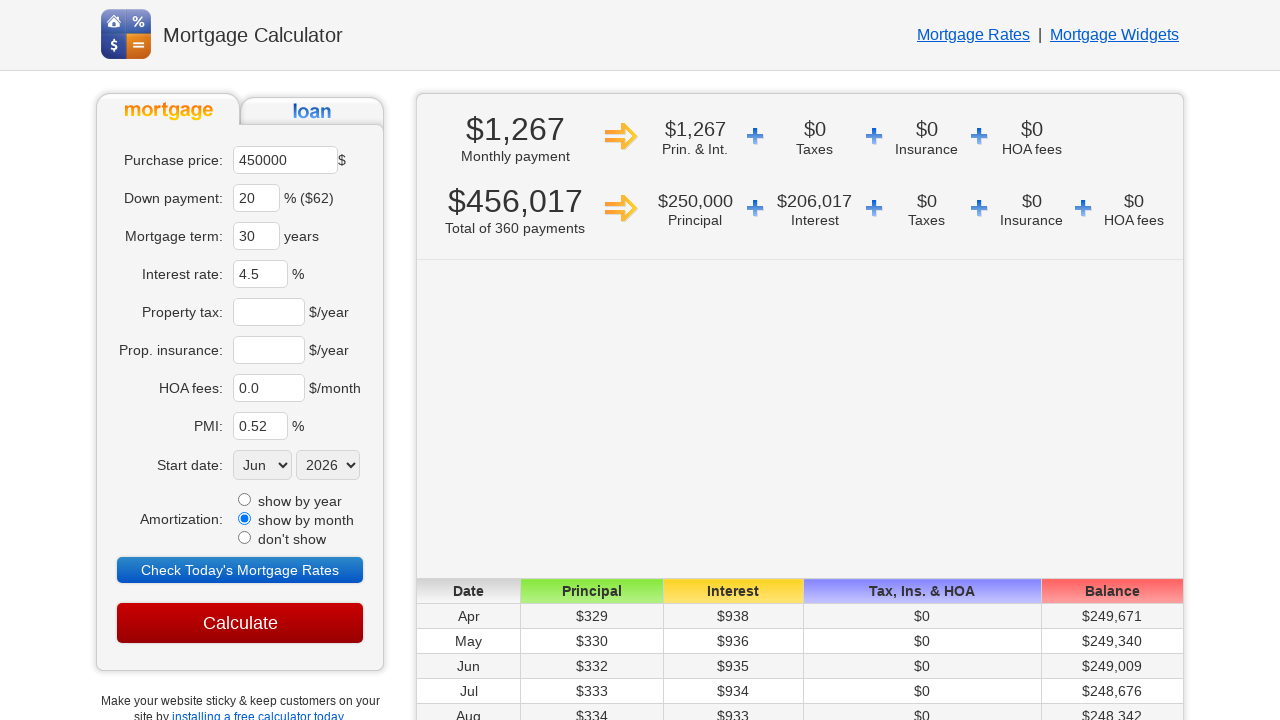

Clicked Calculate button at (240, 623) on input[value='Calculate']
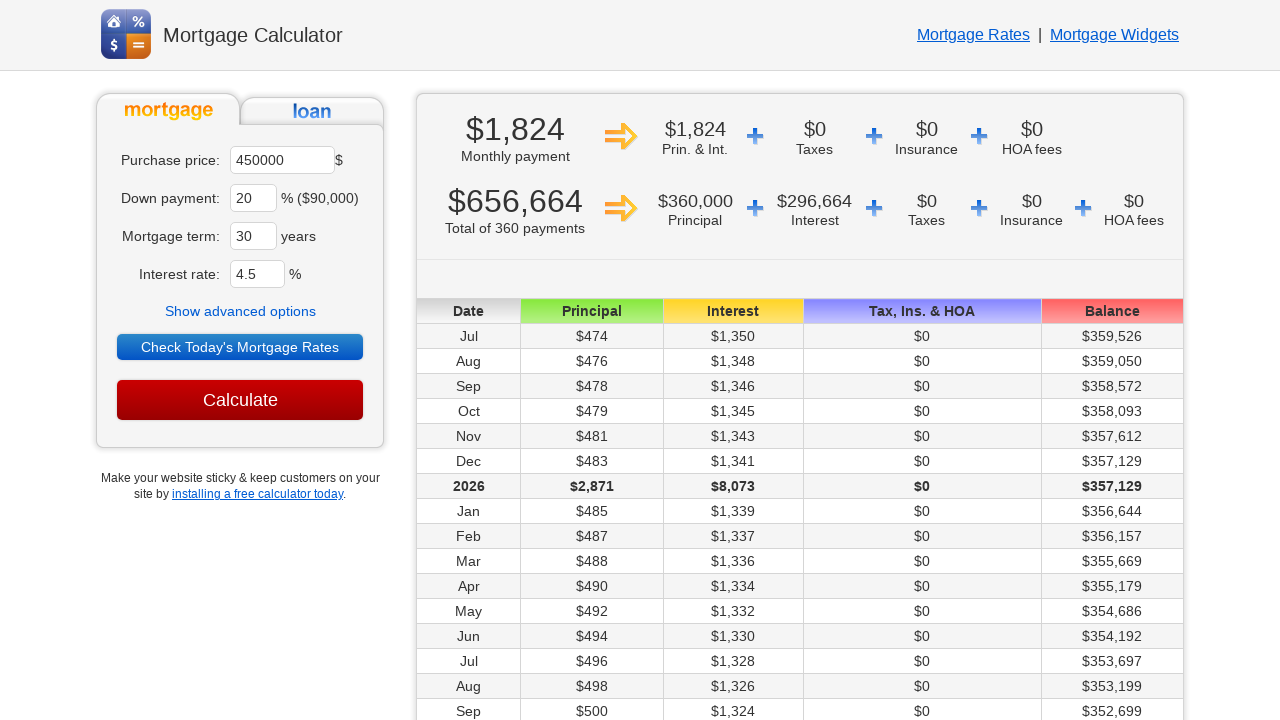

Monthly payment result appeared
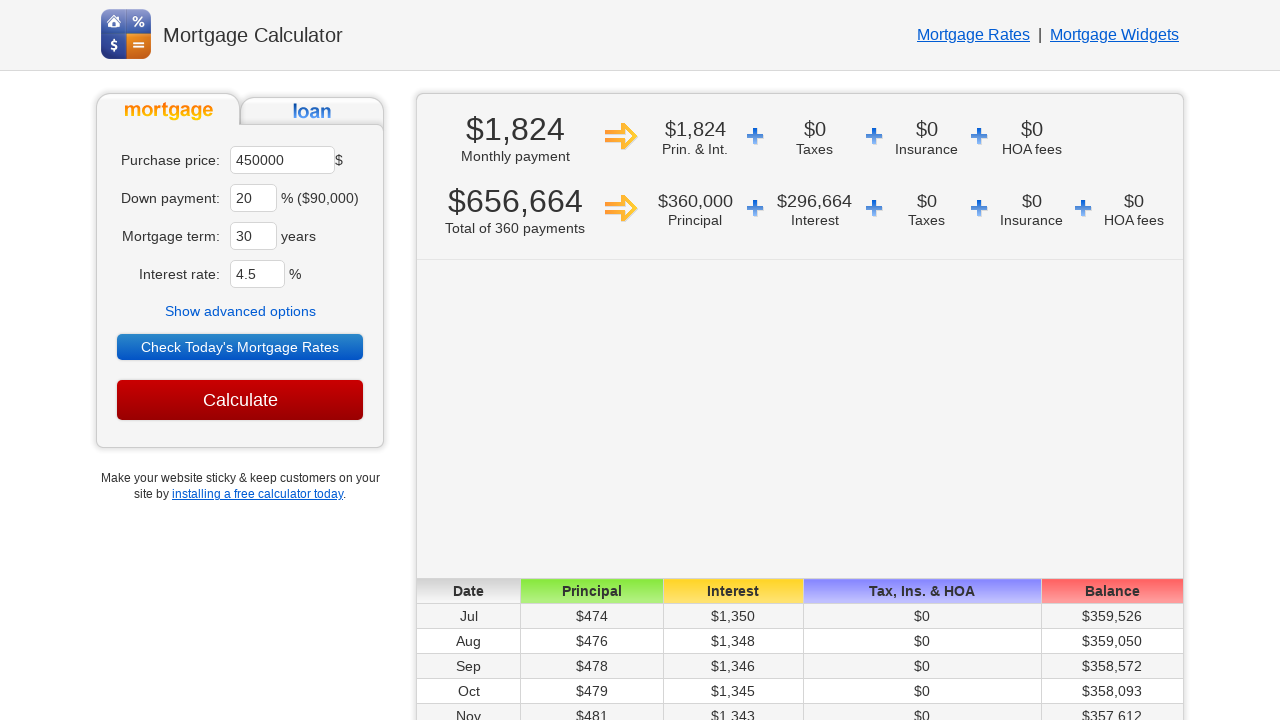

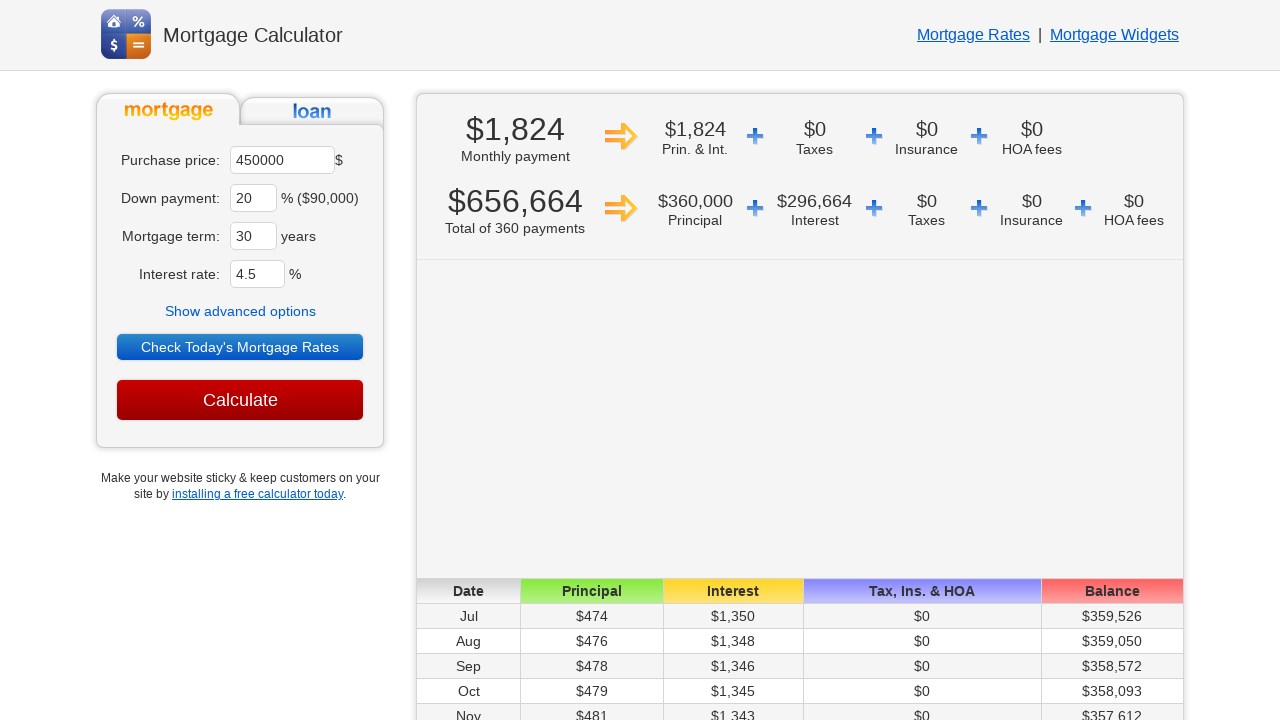